Tests form interaction by clicking a name input field, entering text, and clicking a button

Starting URL: https://formy-project.herokuapp.com/keypress

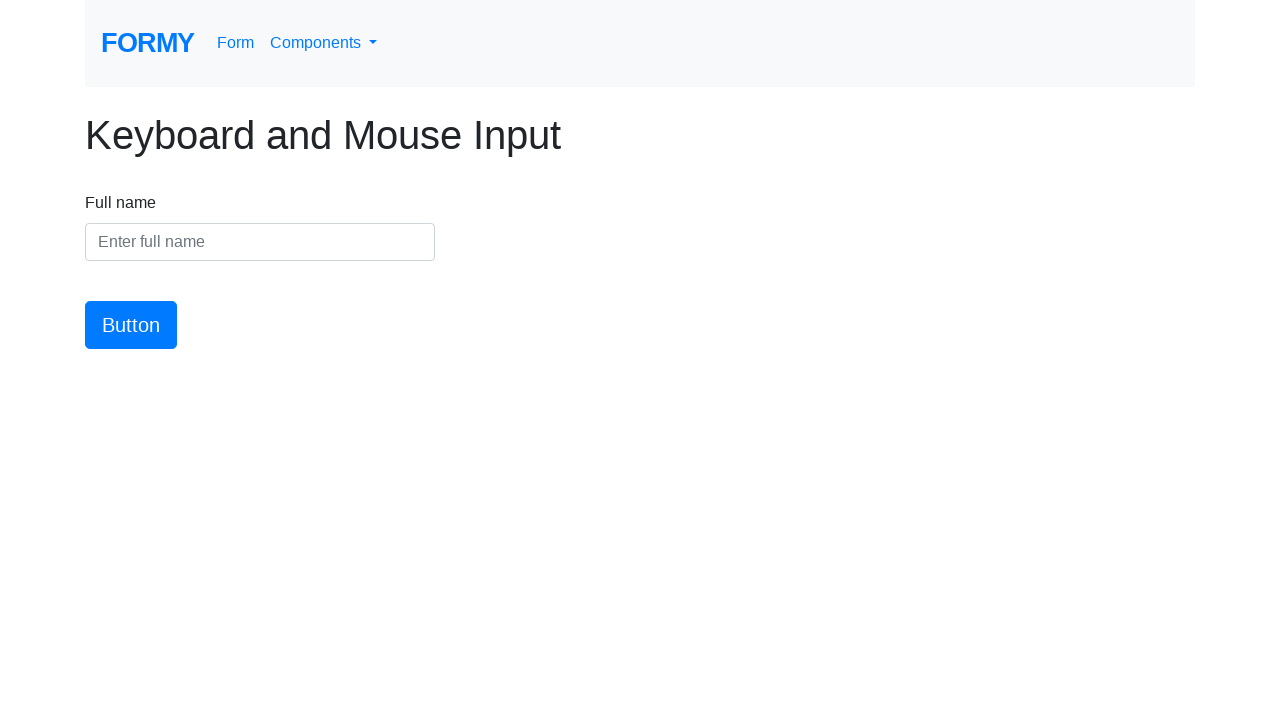

Clicked on the name input field at (260, 242) on #name
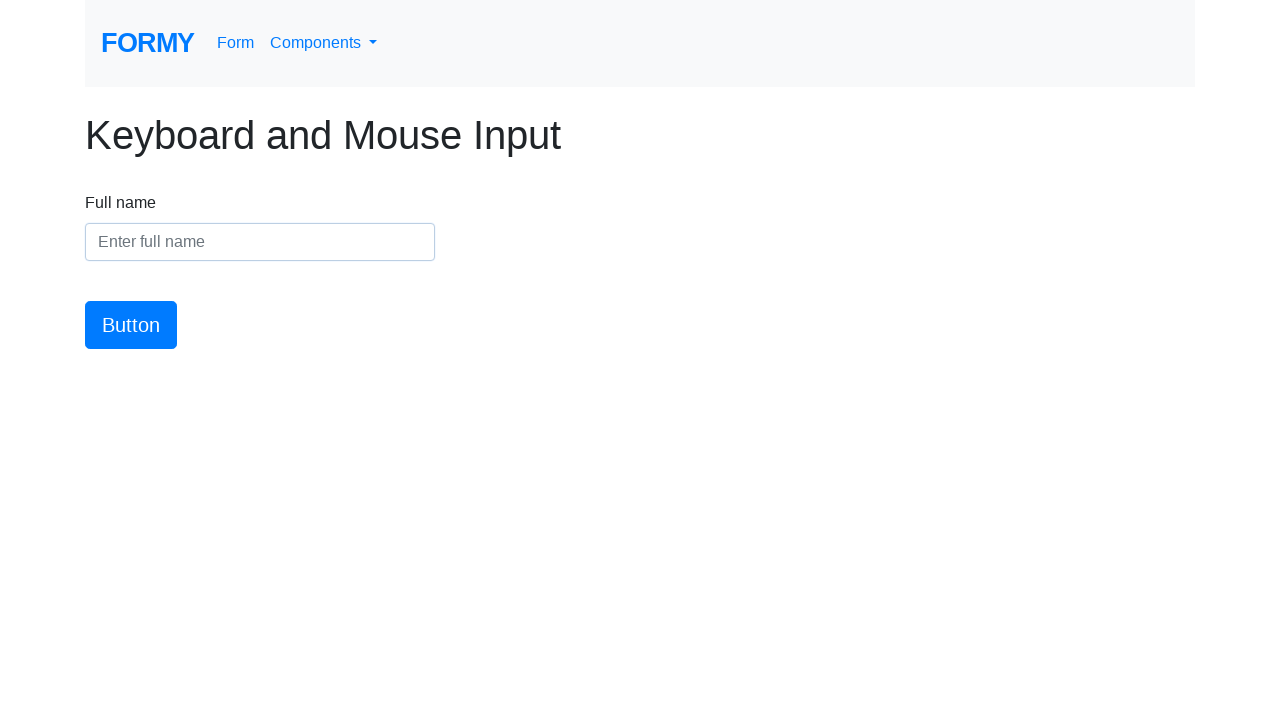

Entered 'Meaghan Lewis' in the name input field on #name
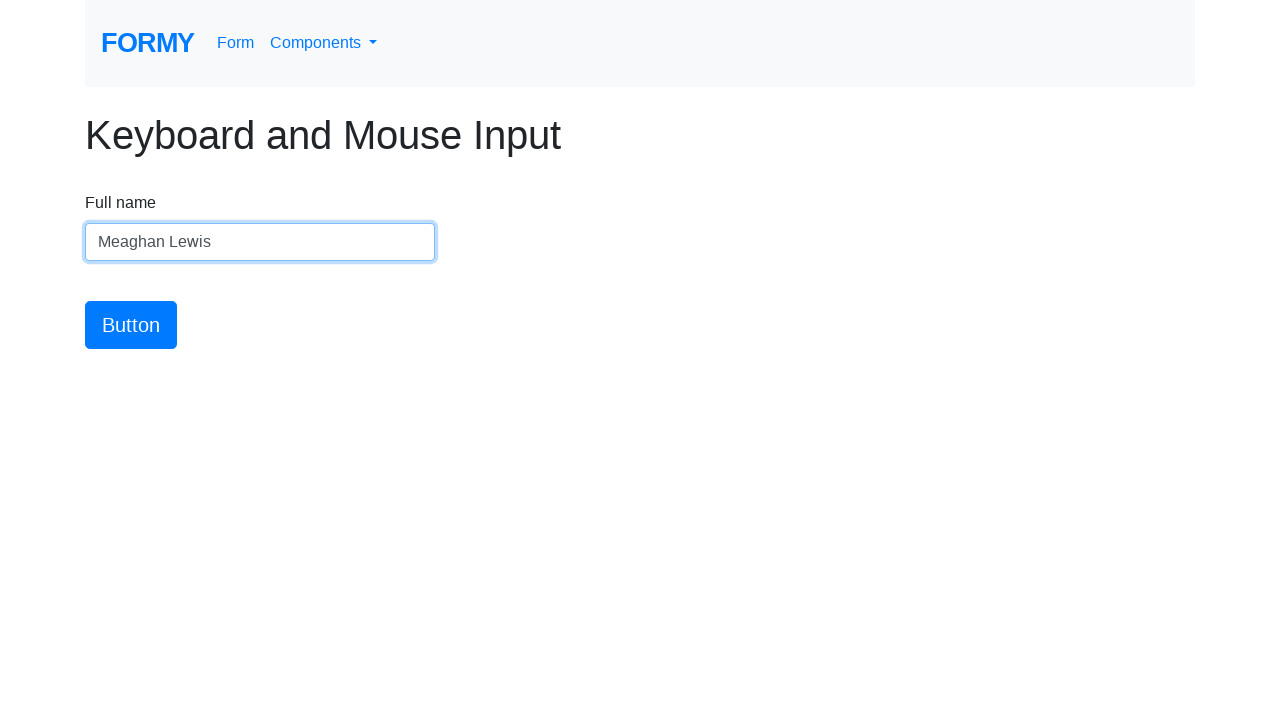

Clicked the submit button at (131, 325) on #button
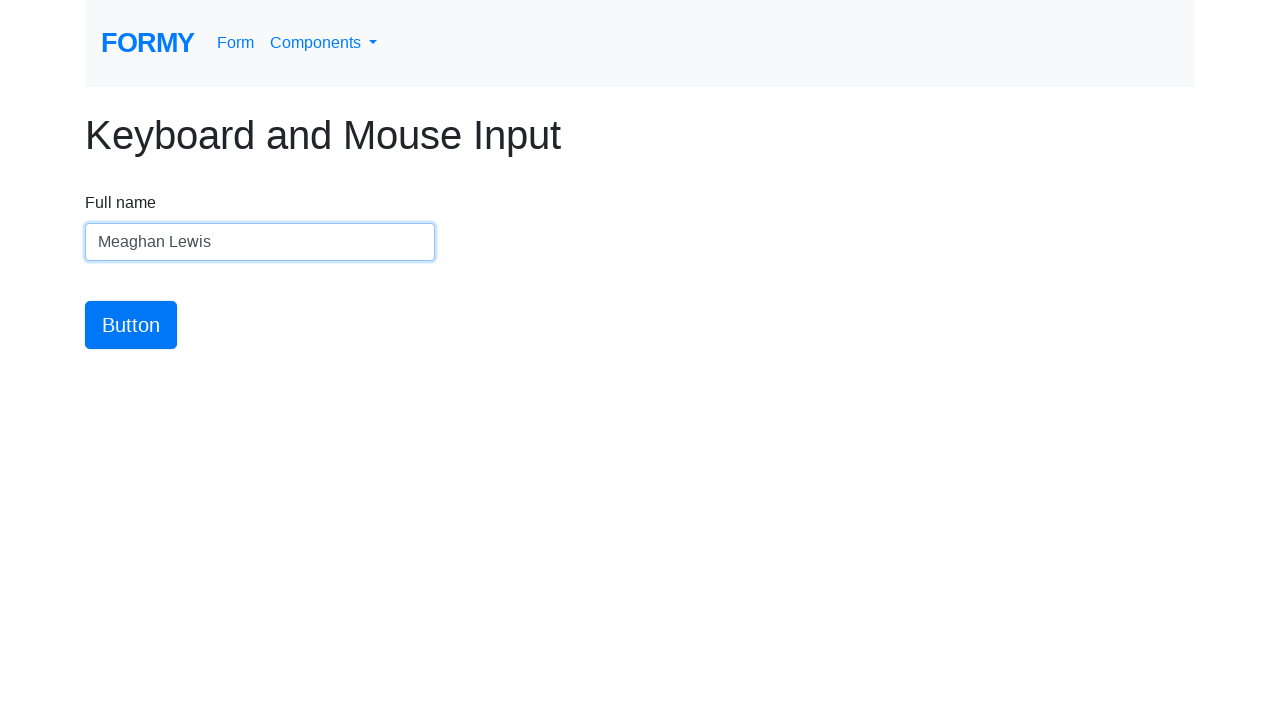

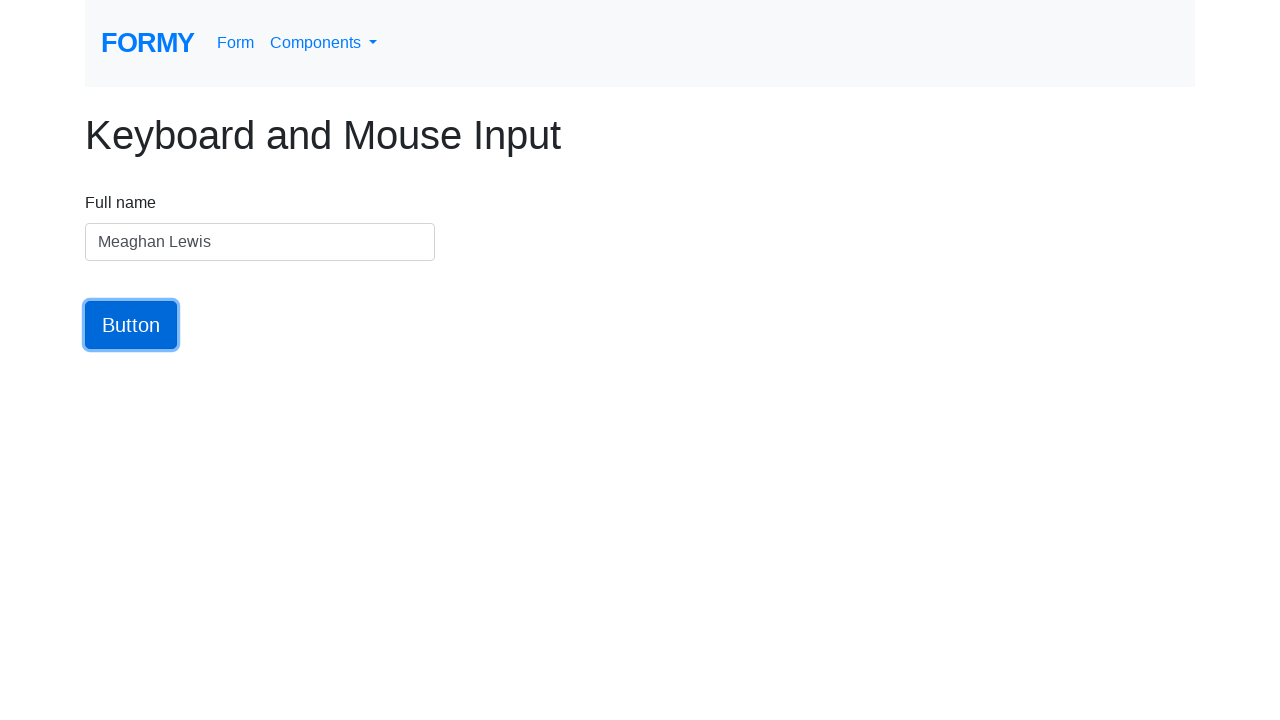